Navigates to Form Authentication page, clicks login with empty fields, and verifies the error message is displayed

Starting URL: https://the-internet.herokuapp.com/

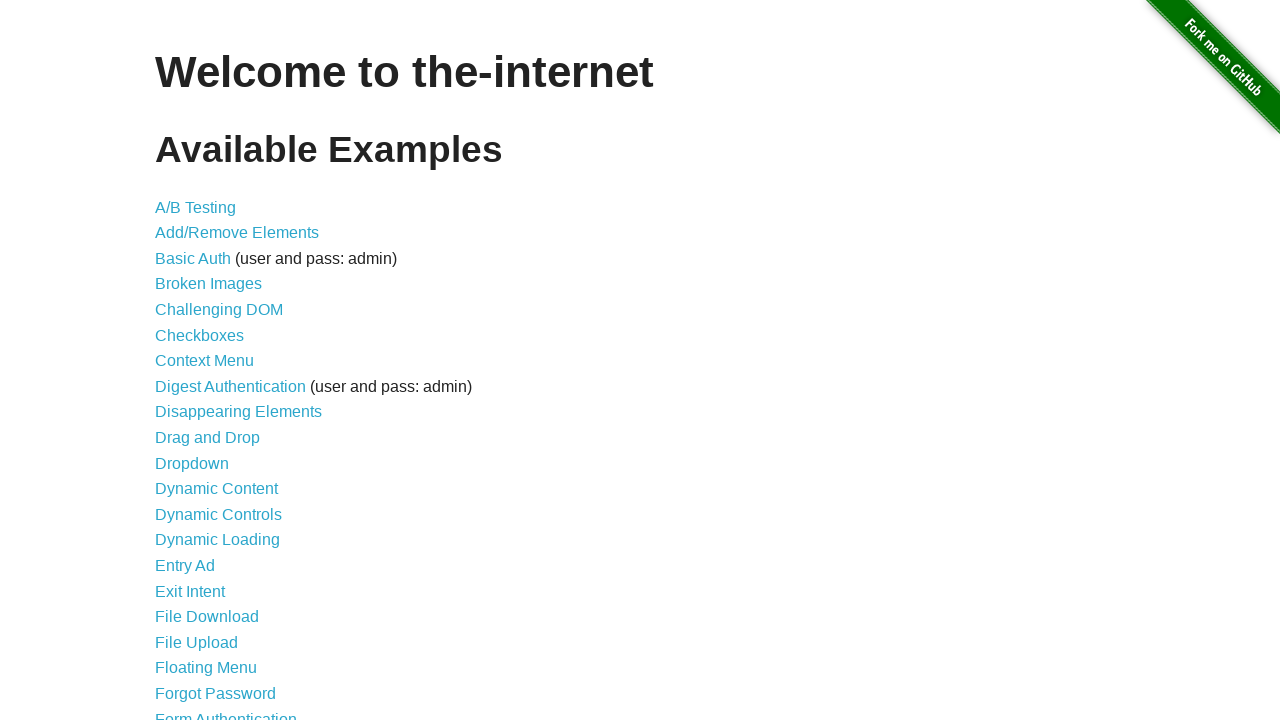

Navigated to the-internet.herokuapp.com
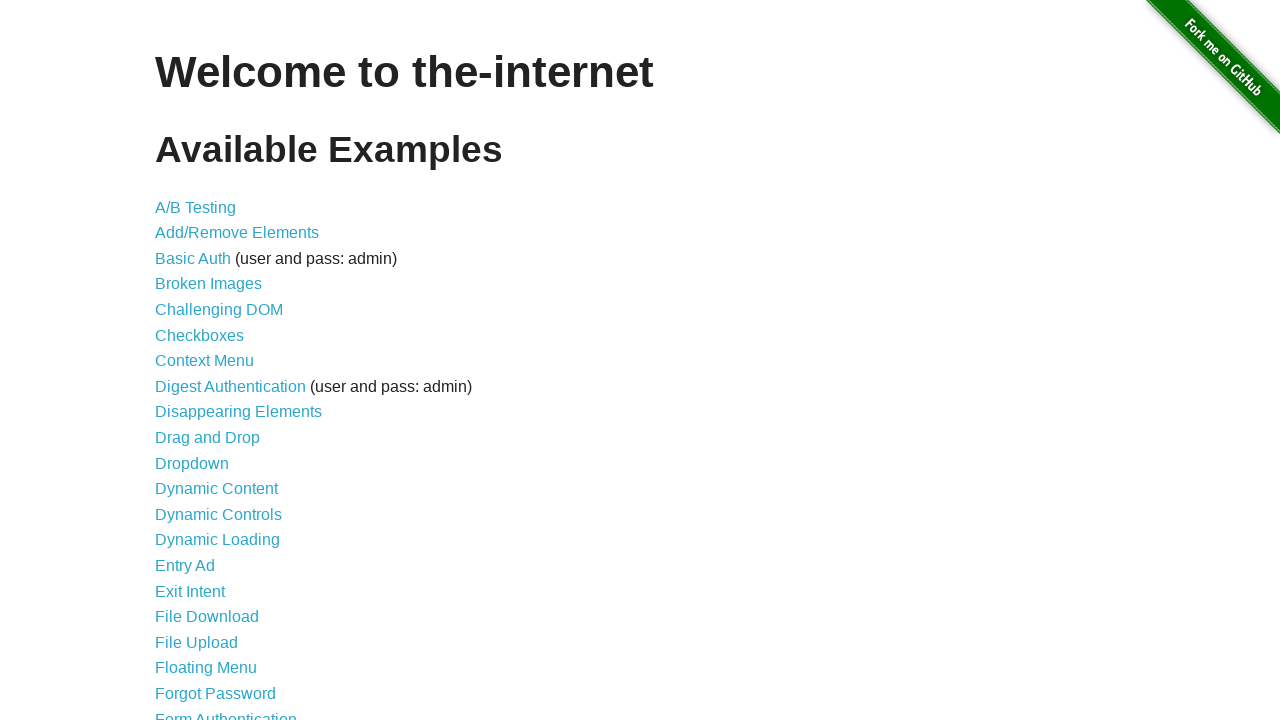

Clicked Form Authentication link at (226, 712) on text=Form Authentication
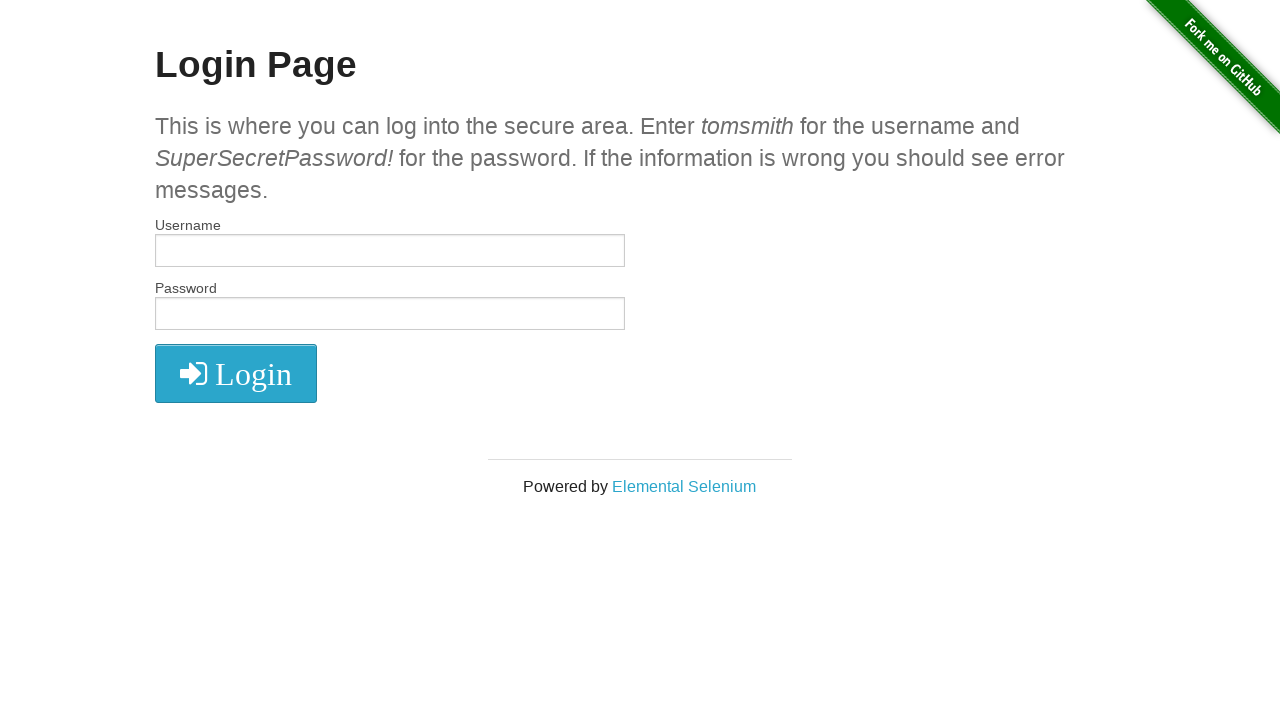

Clicked login button with empty fields at (236, 374) on .fa-sign-in
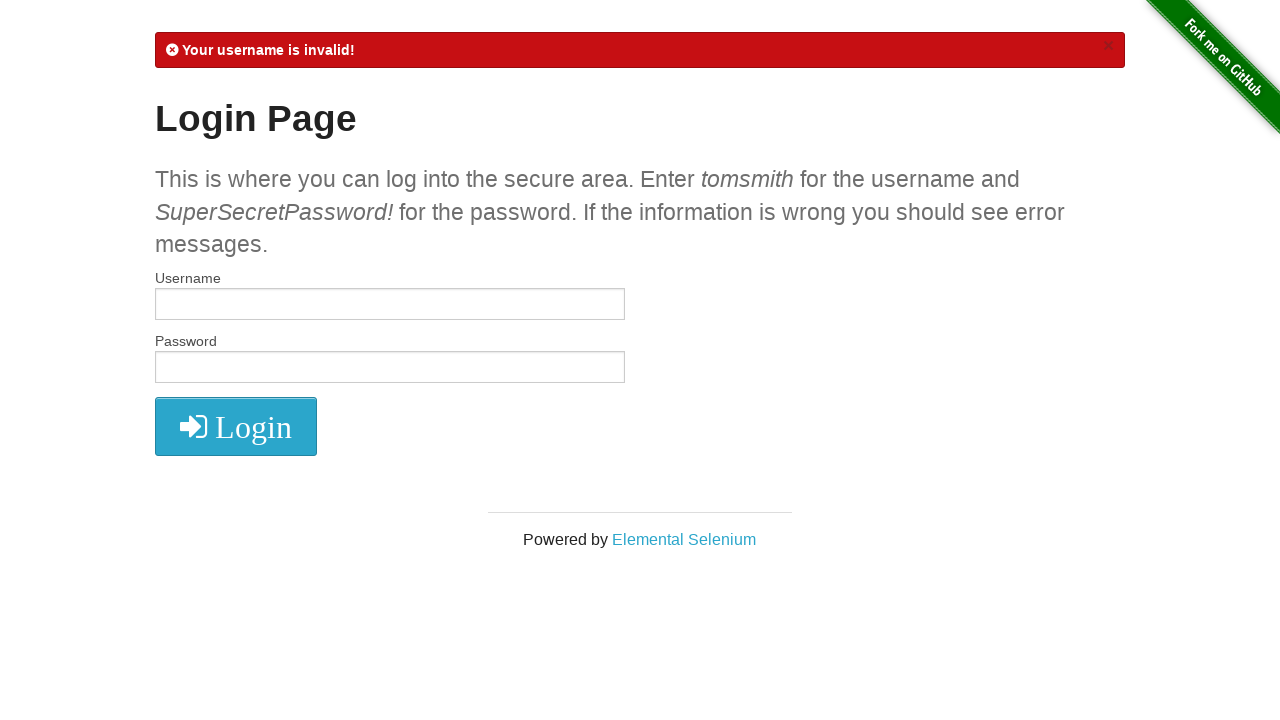

Verified error message is visible
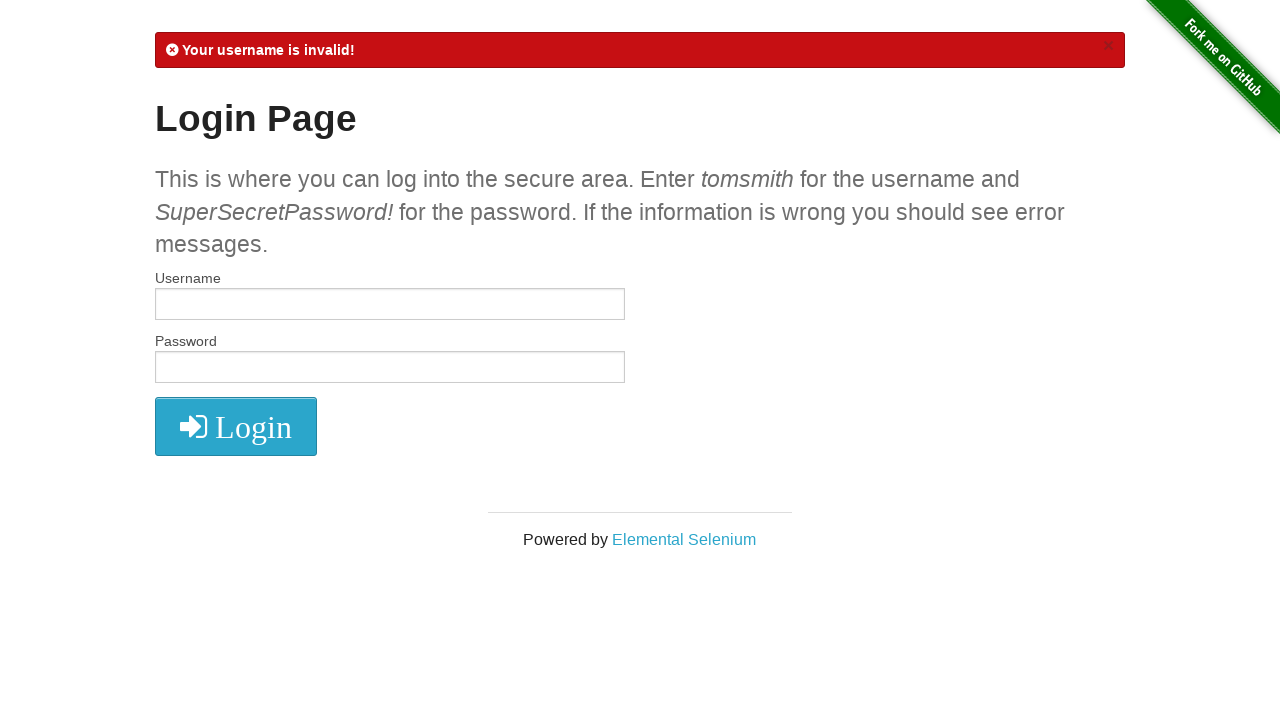

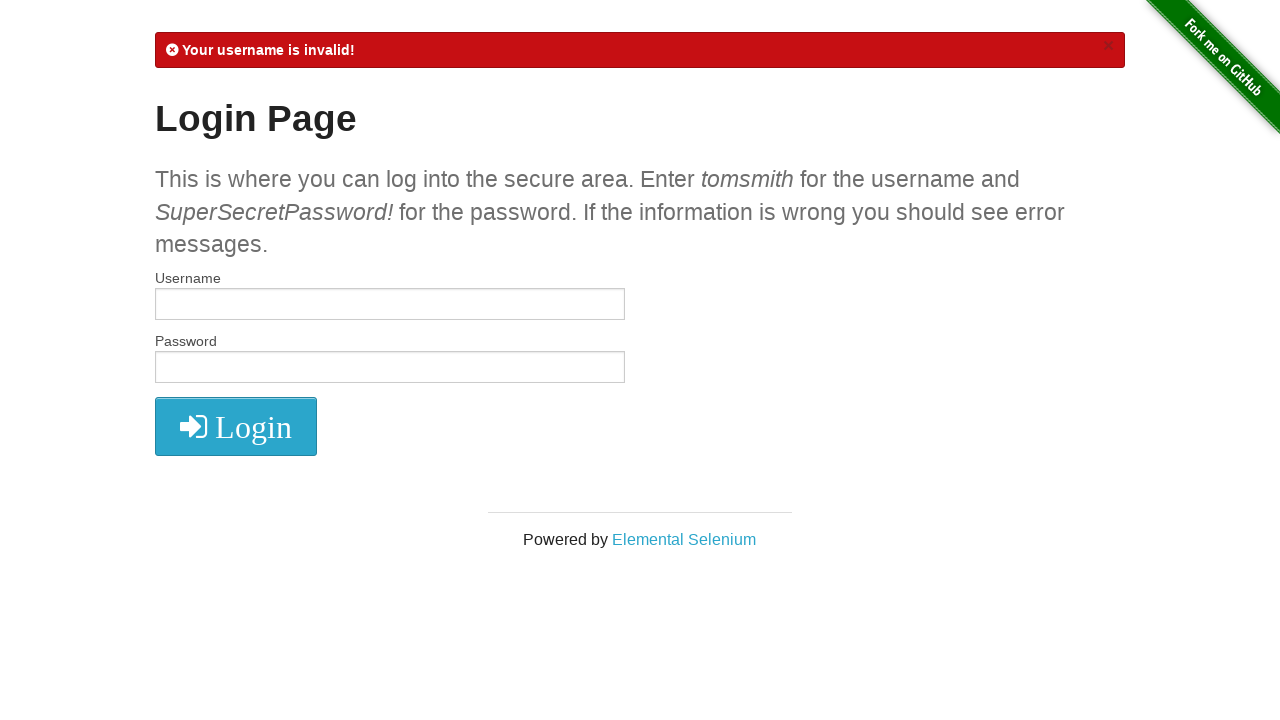